Tests a selenium detection page by filling in token fields and clicking the test button to verify the browser passes detection checks

Starting URL: https://hmaker.github.io/selenium-detector/

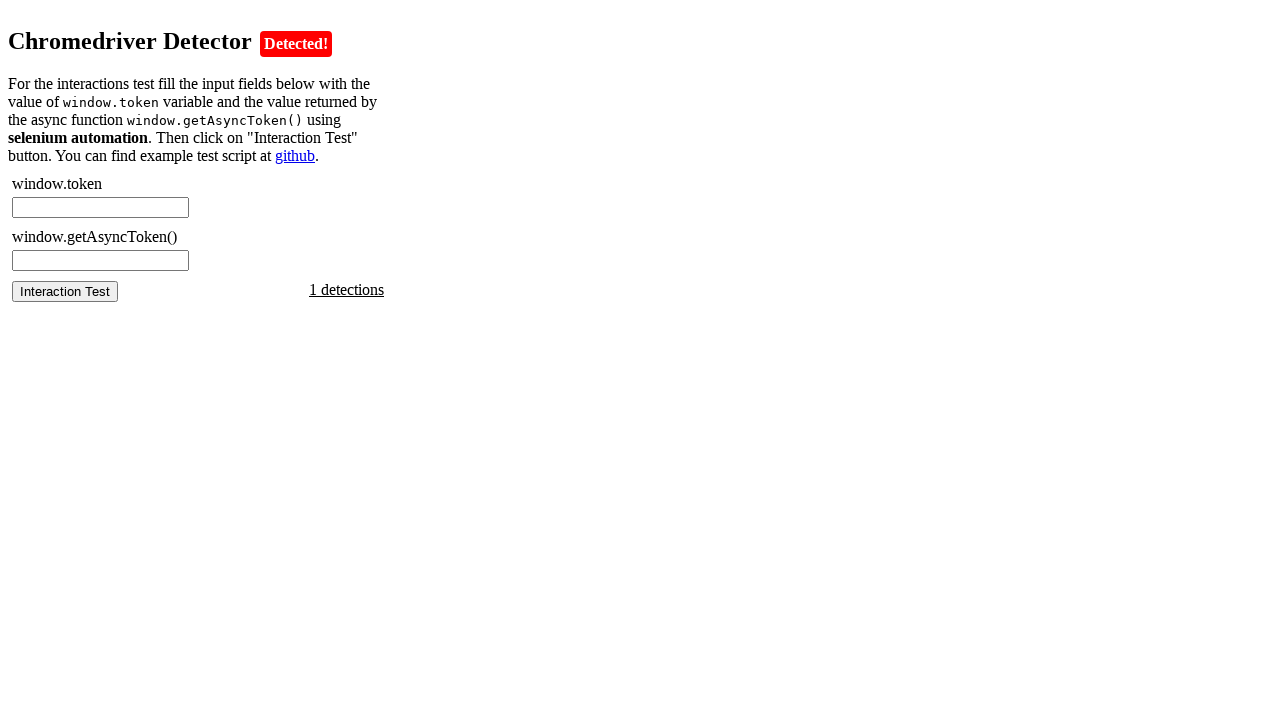

Waited for chromedriver token field to load
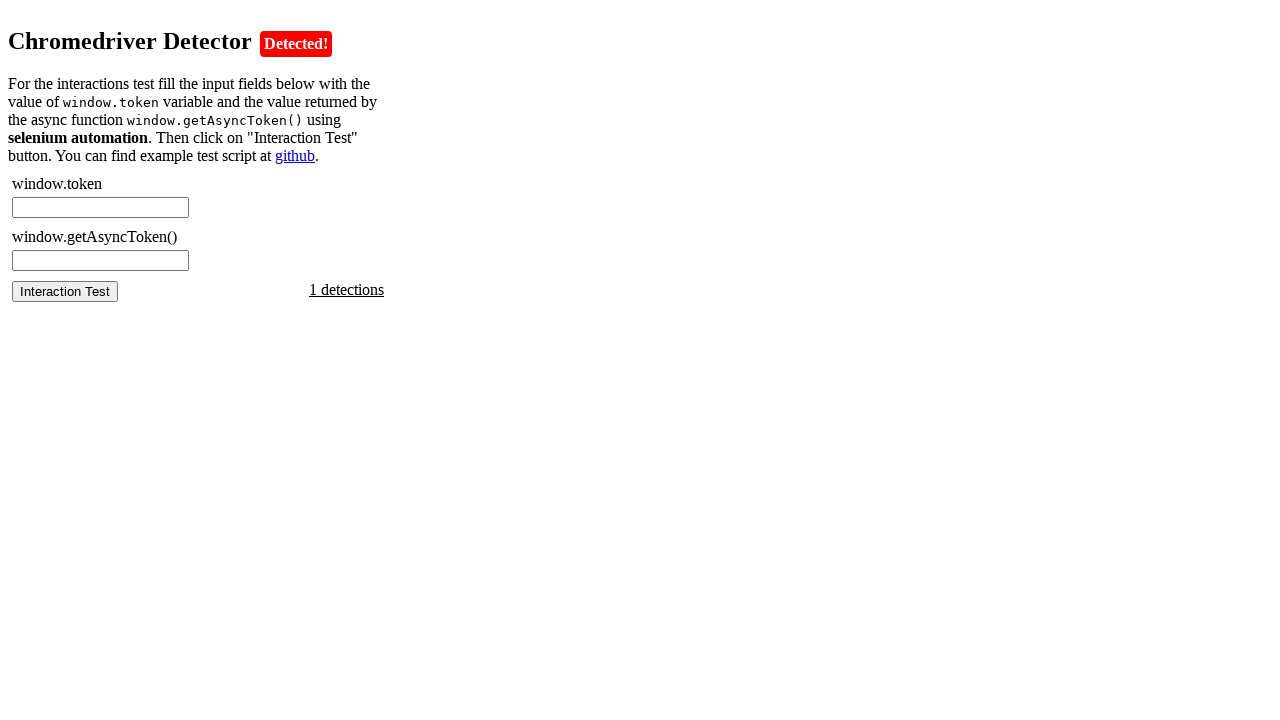

Retrieved token value from page
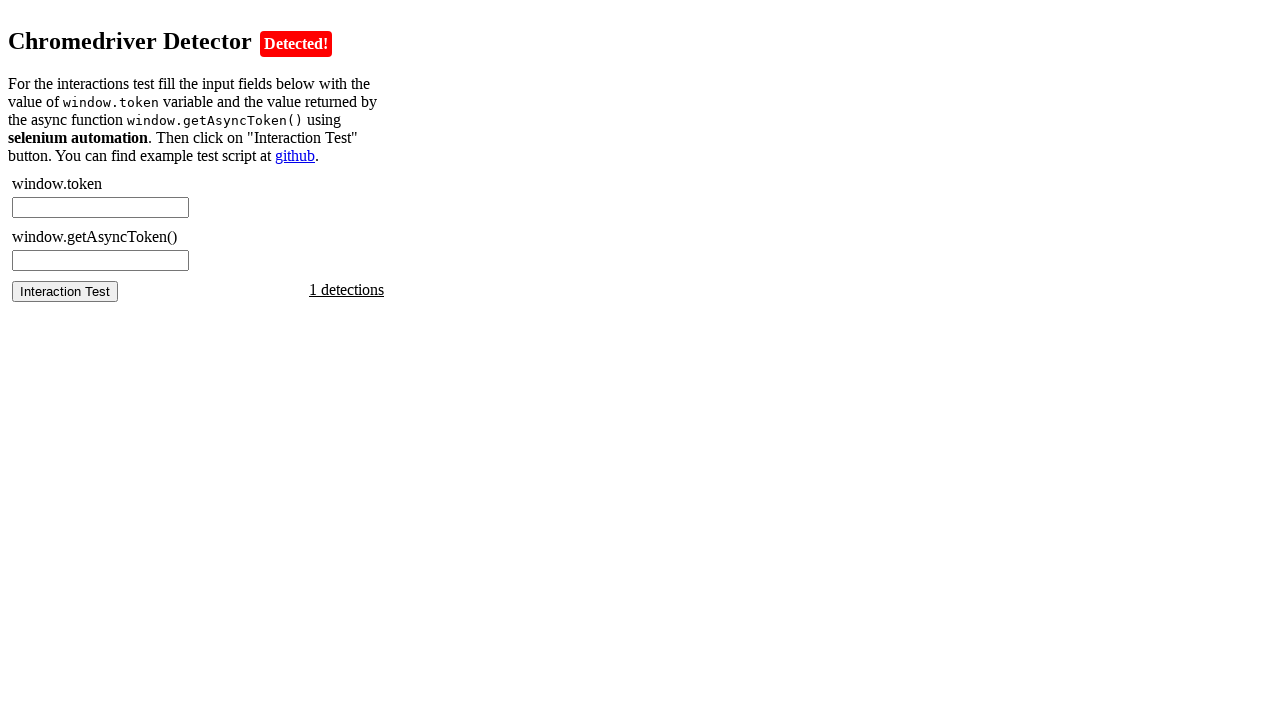

Filled chromedriver token field on #chromedriver-token
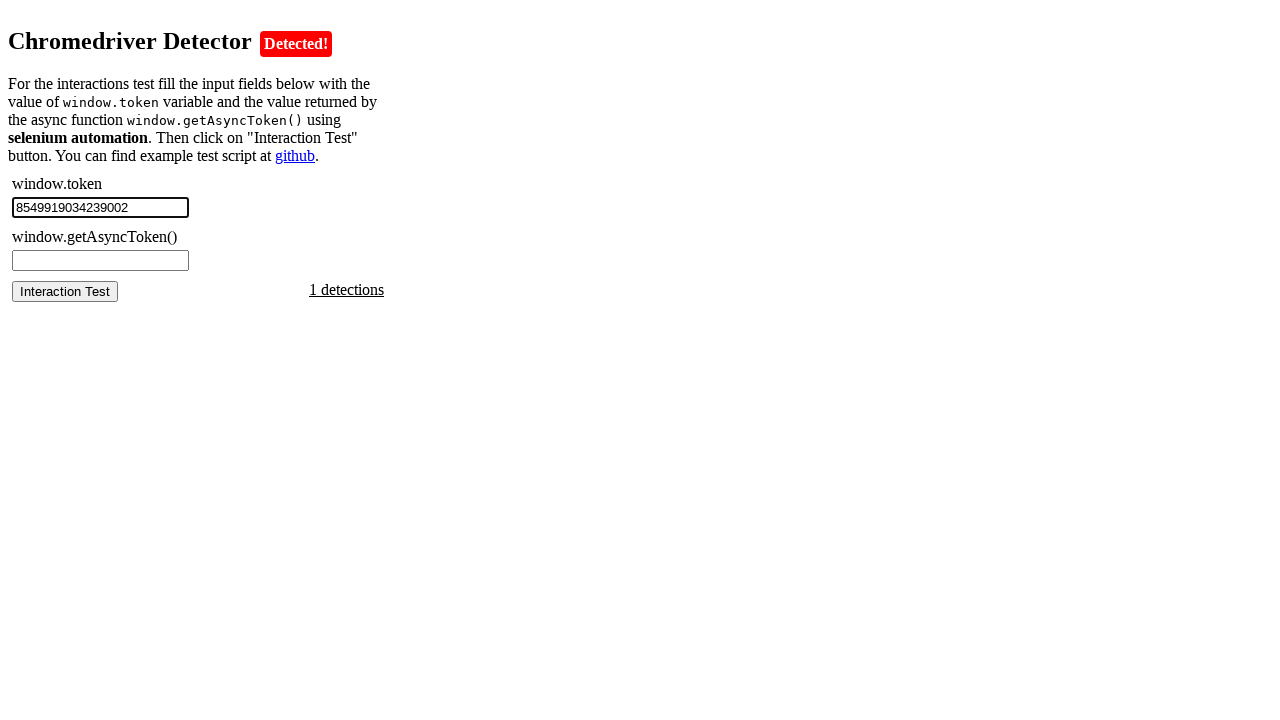

Retrieved async token value from page
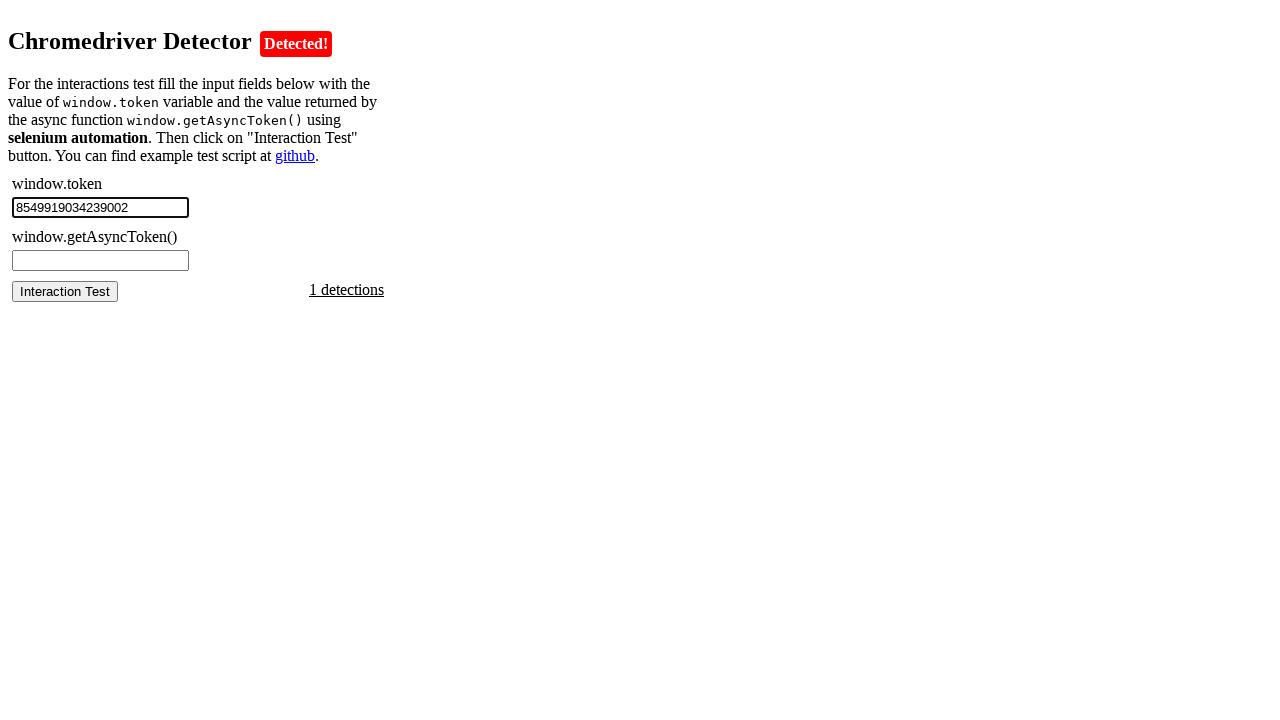

Filled async token field on #chromedriver-asynctoken
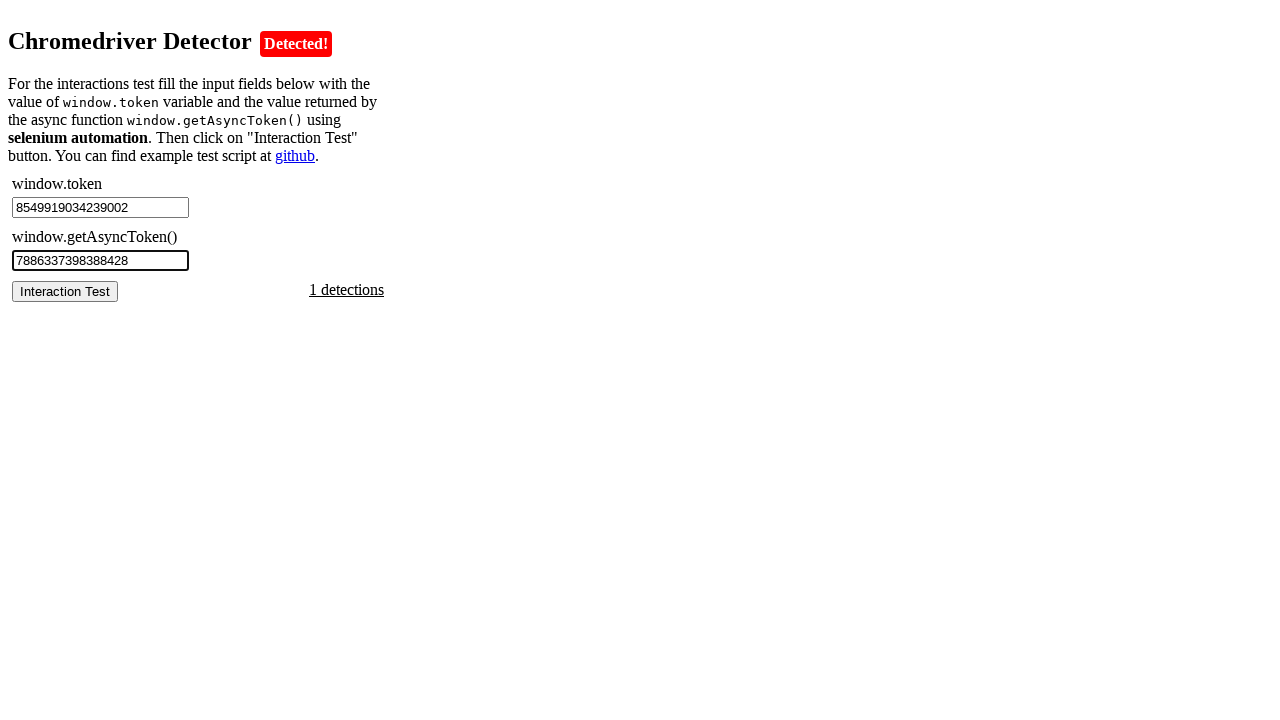

Clicked test button to verify selenium detection at (65, 291) on #chromedriver-test
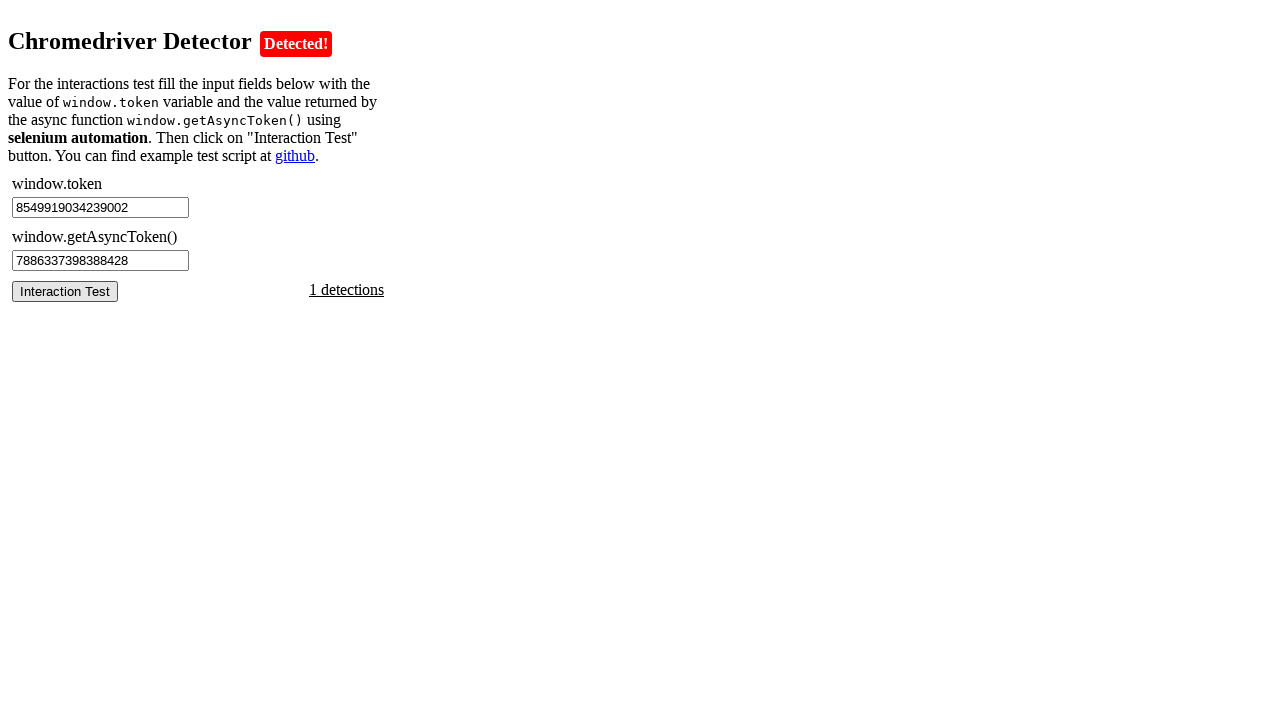

Test result appeared on page
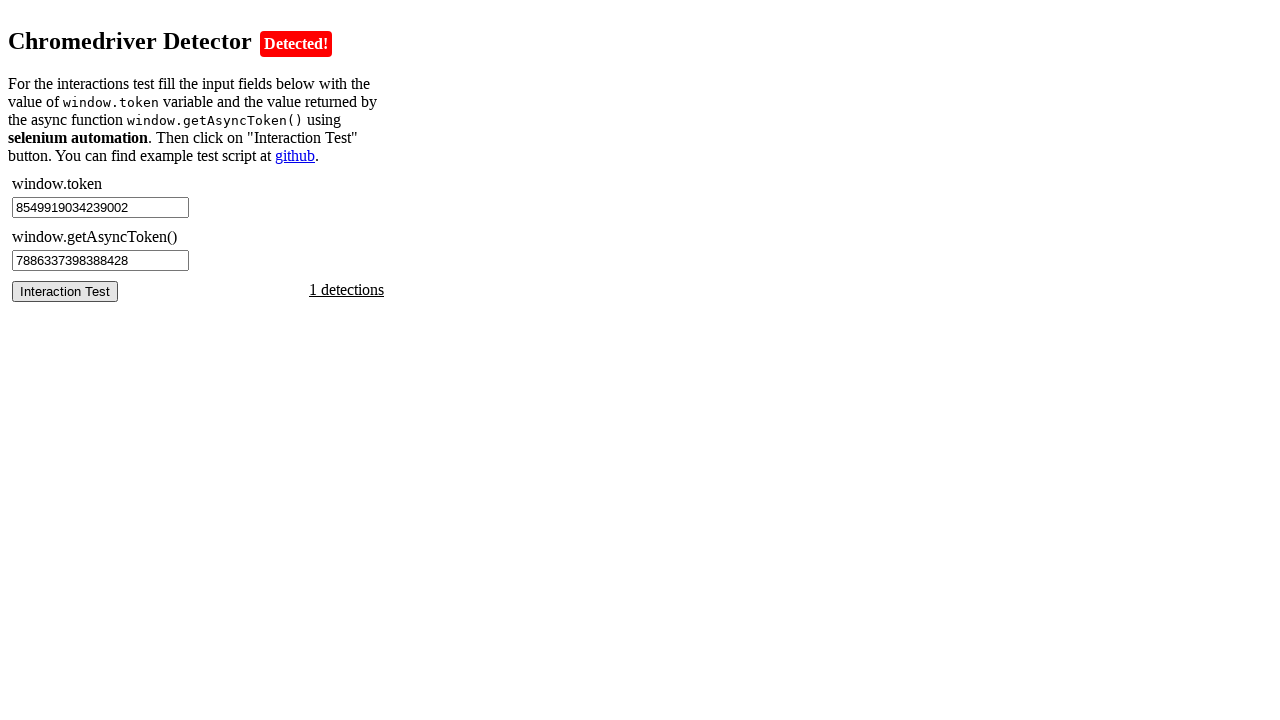

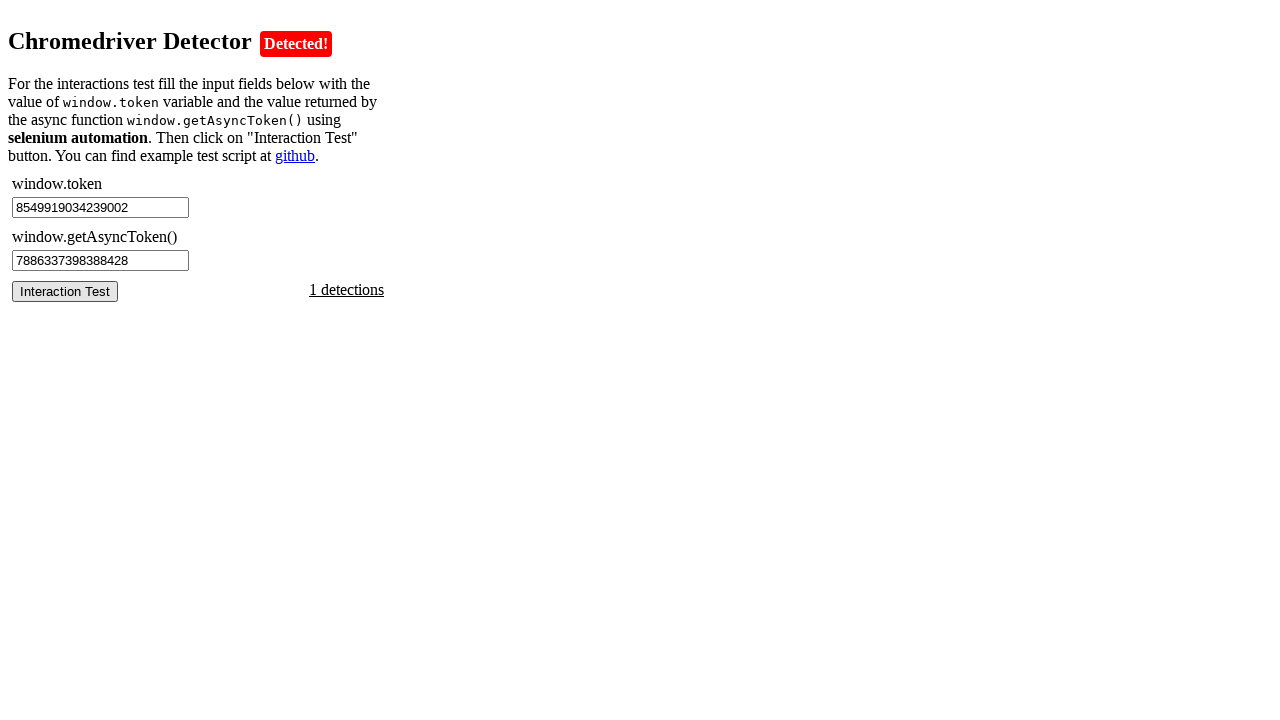